Tests that all added elements can be removed by clicking on each one

Starting URL: https://the-internet.herokuapp.com/

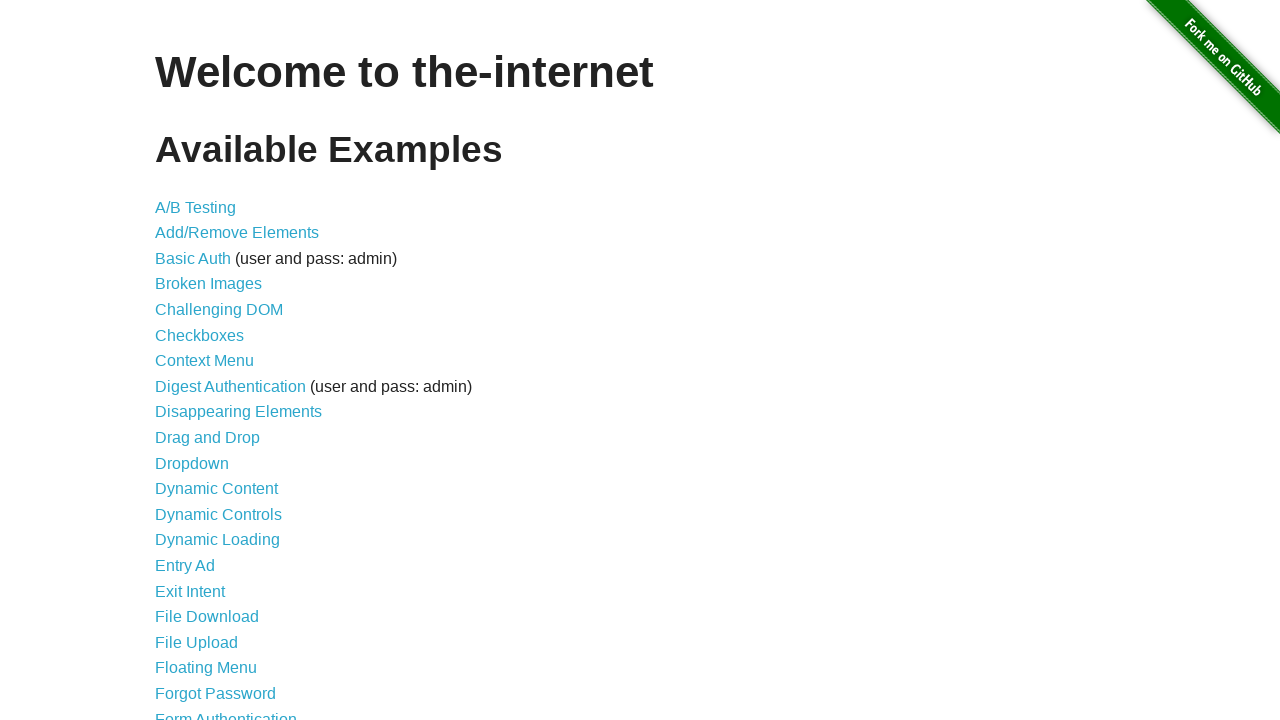

Clicked on add/remove elements page link at (237, 233) on a[href='/add_remove_elements/']
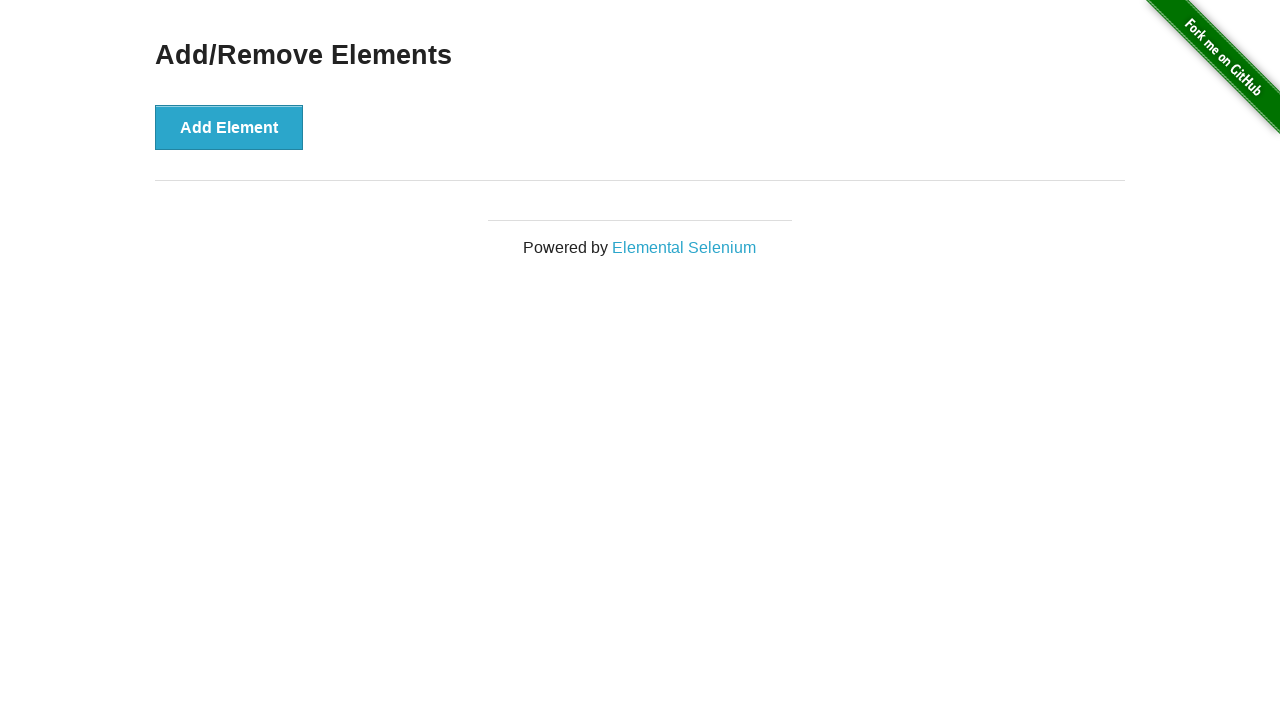

Clicked Add Element button (first time) at (229, 127) on button[onclick='addElement()']
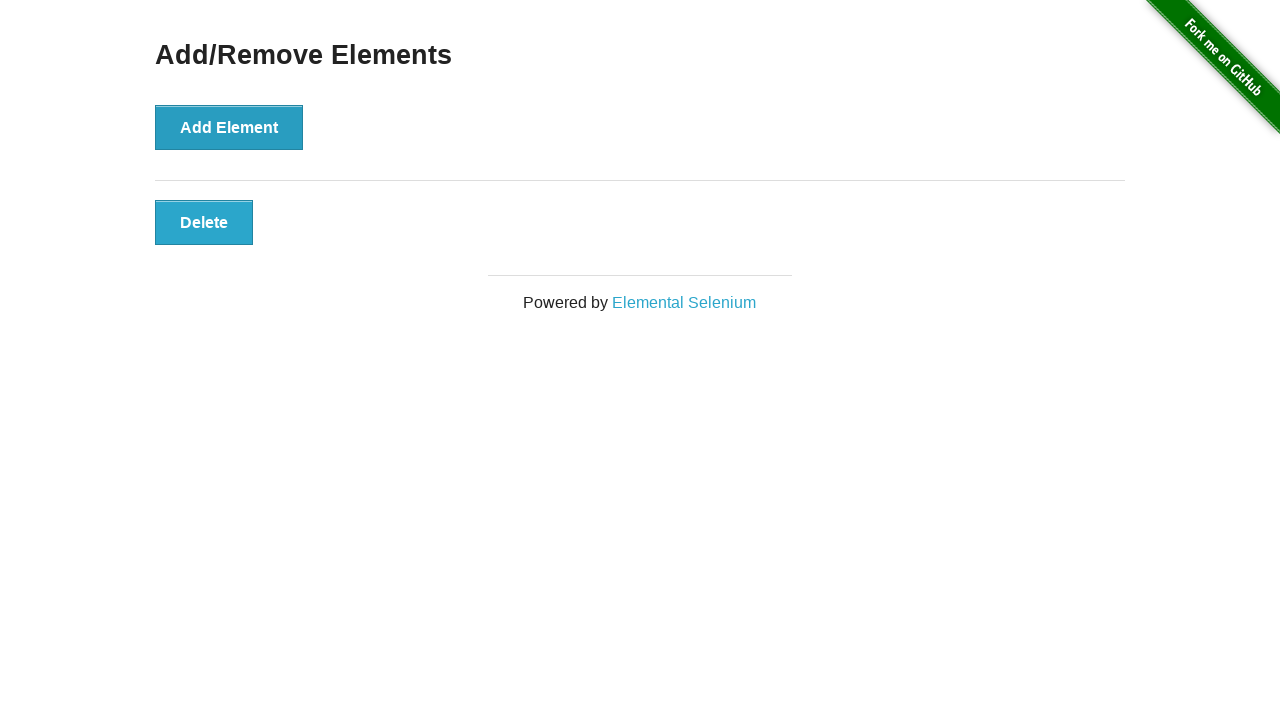

Clicked Add Element button (second time) at (229, 127) on button[onclick='addElement()']
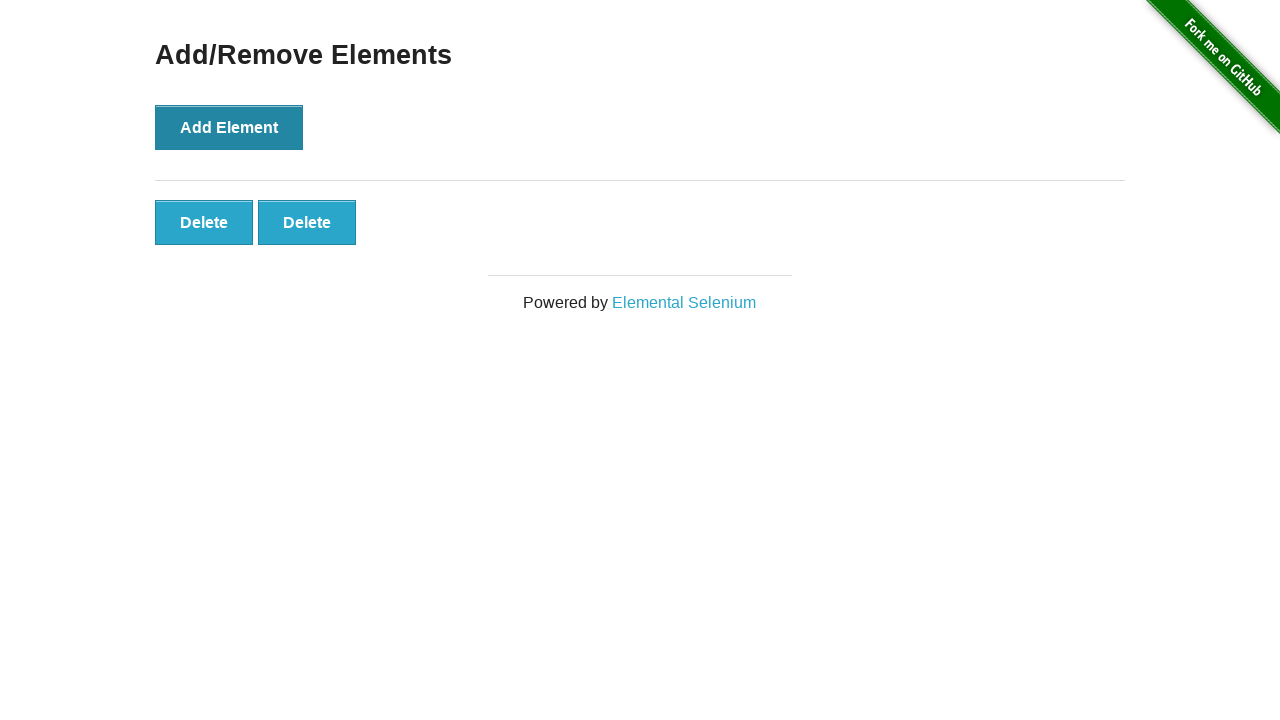

Clicked to remove an added element at (204, 222) on #elements > * >> nth=0
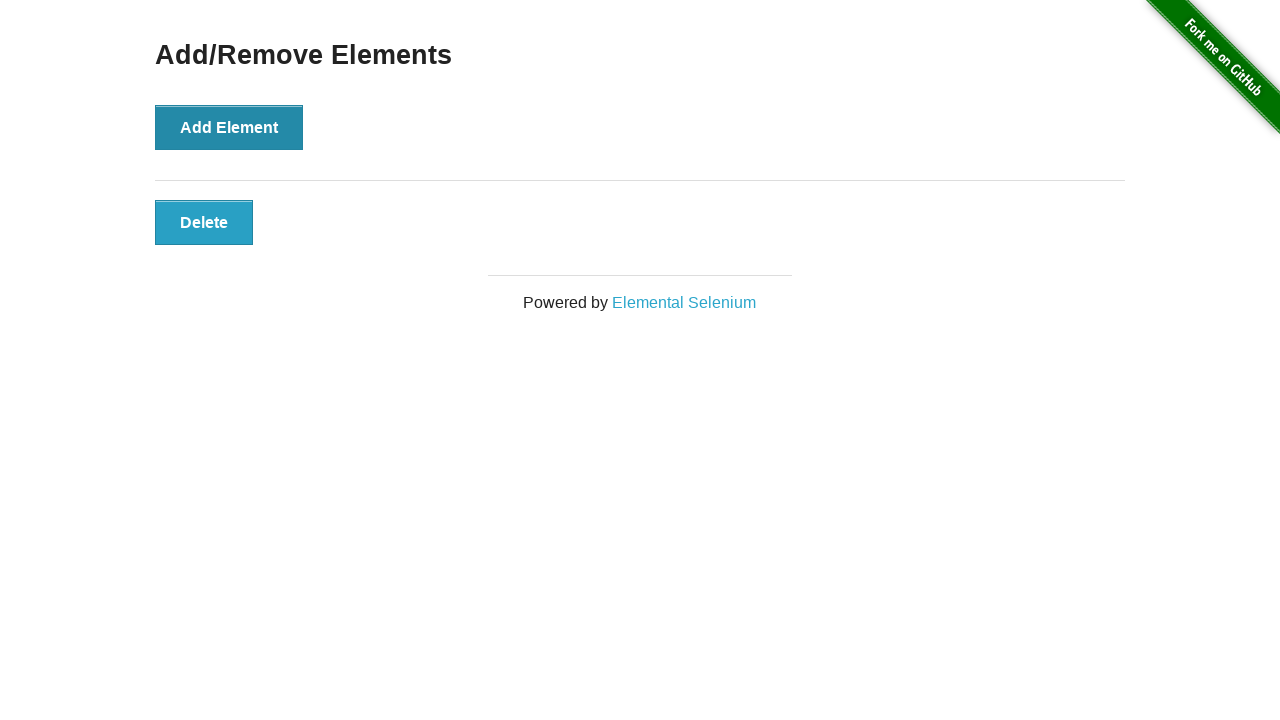

Clicked to remove an added element at (204, 222) on #elements > * >> nth=0
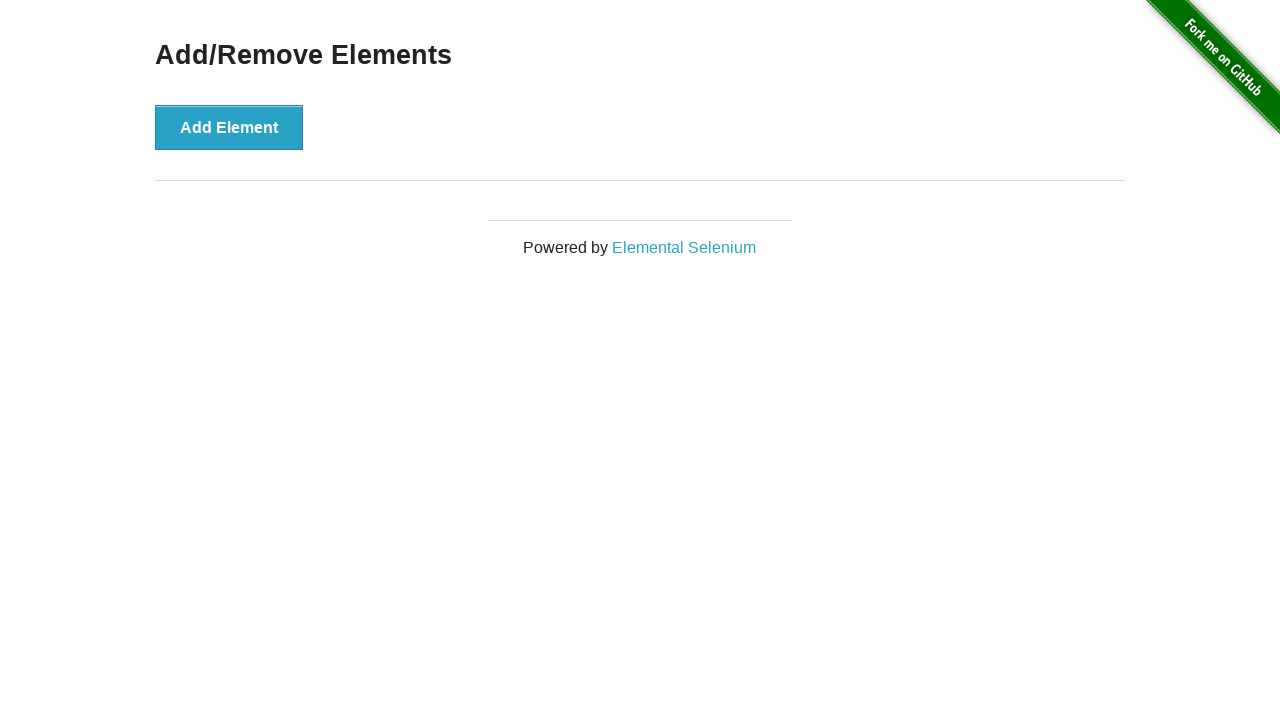

Verified all elements were successfully removed
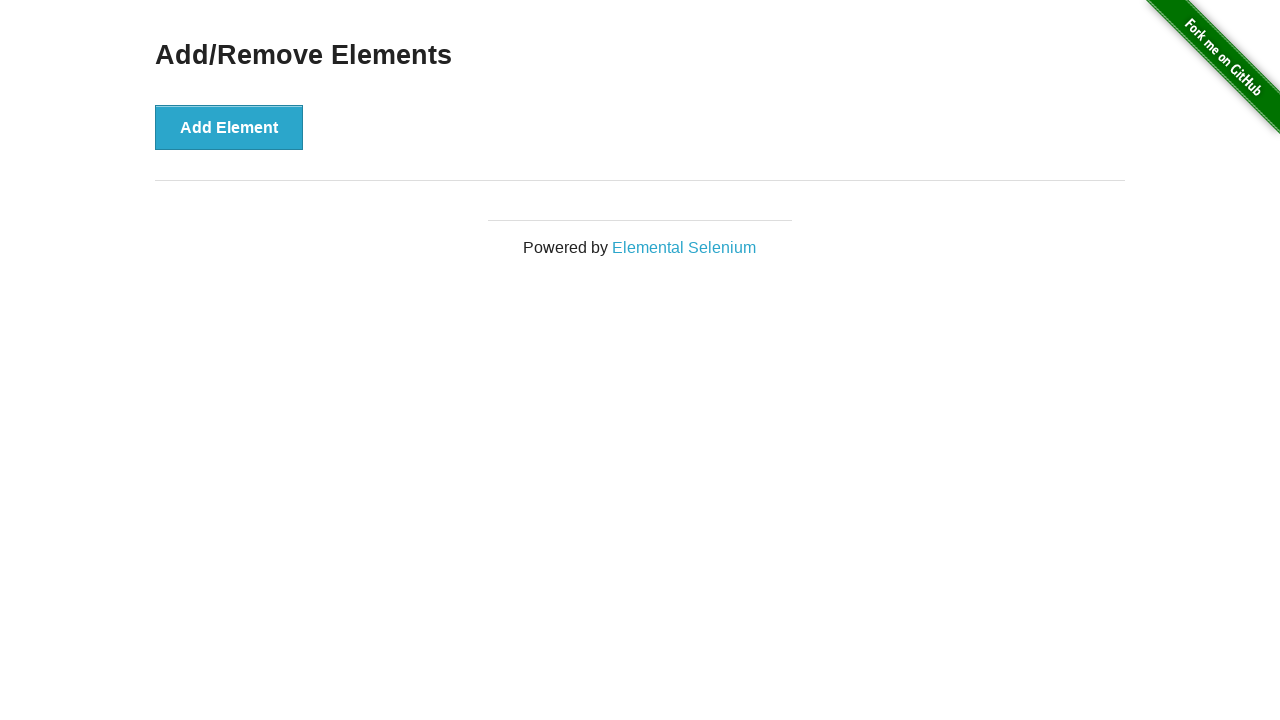

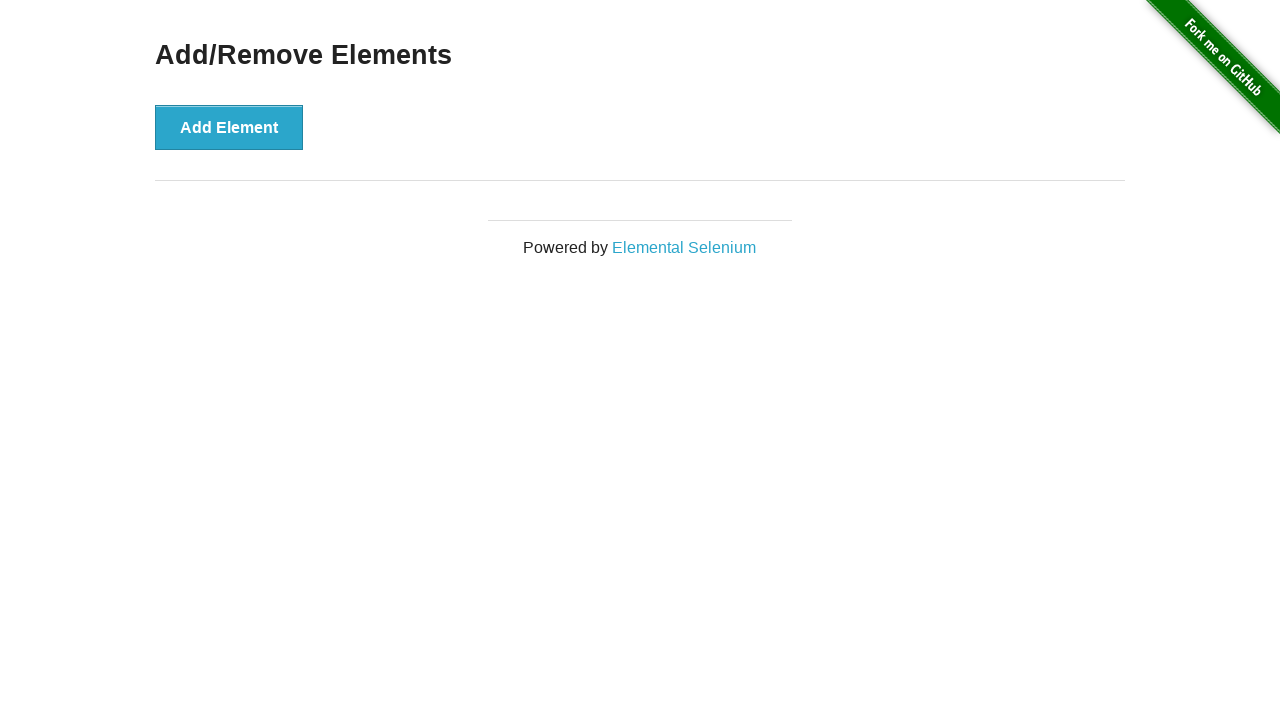